Tests right-click context menu functionality by performing a right-click action on a button element

Starting URL: https://swisnl.github.io/jQuery-contextMenu/demo.html

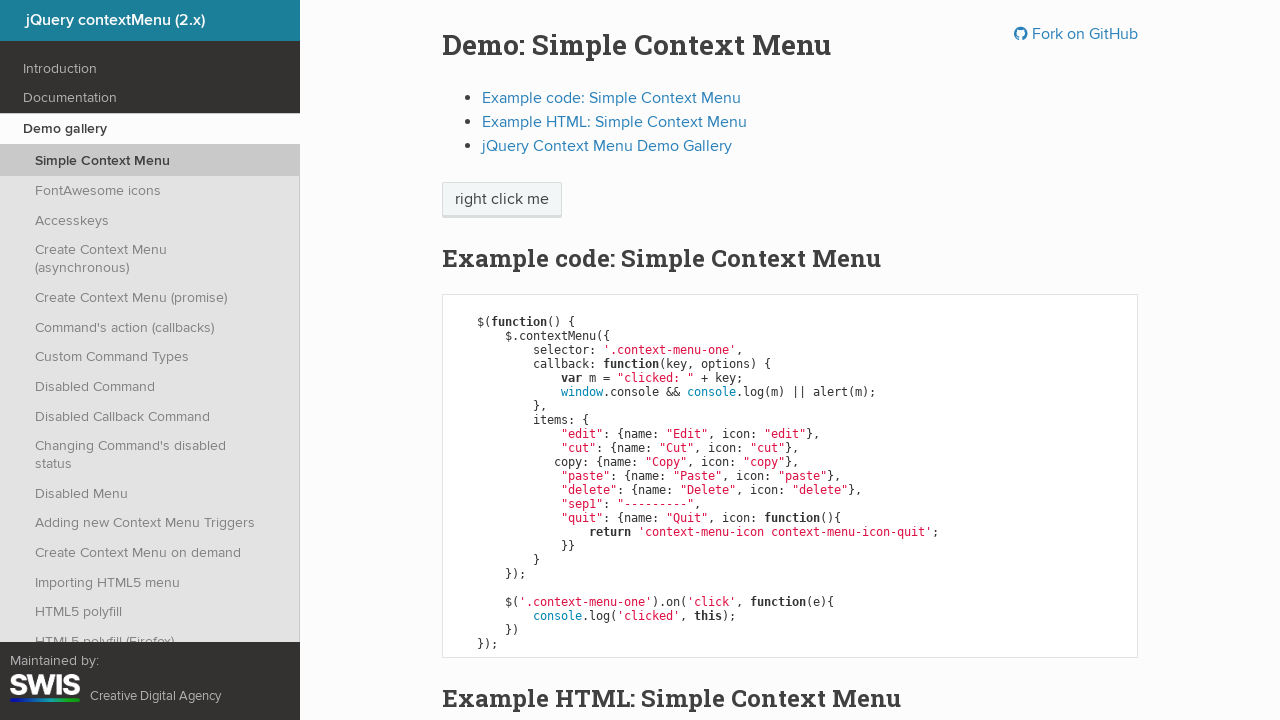

Located the context menu button element
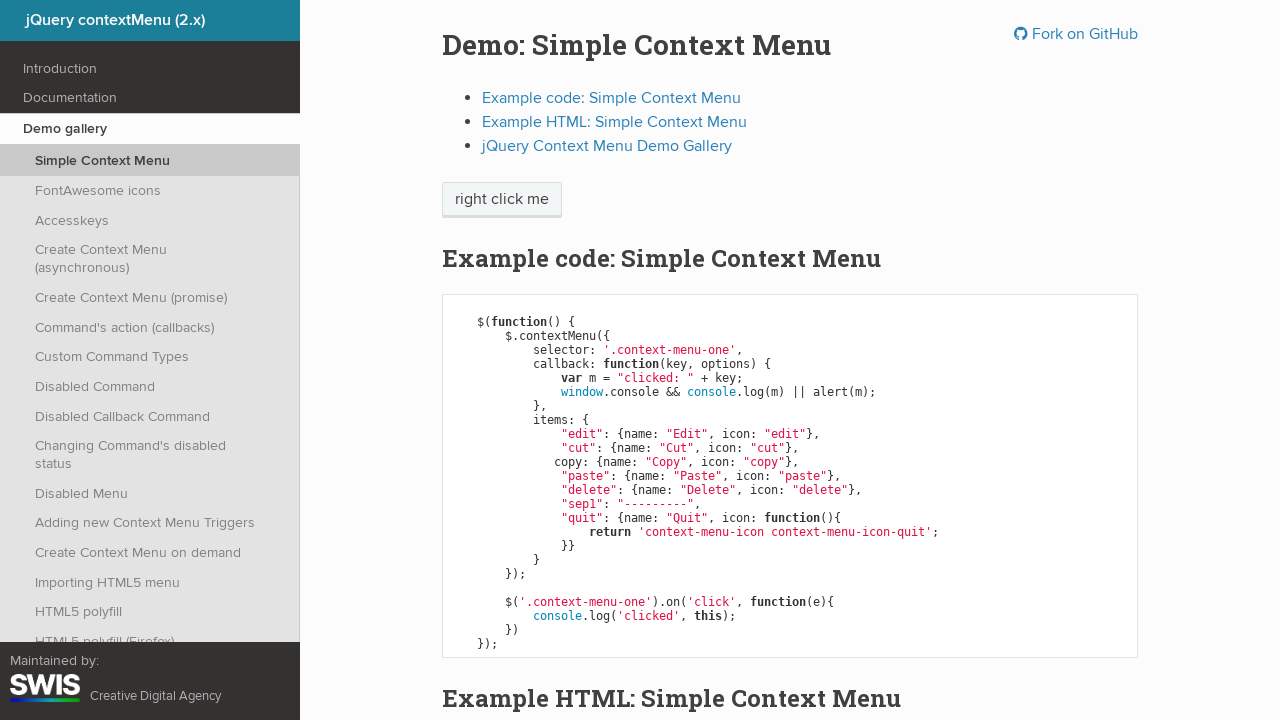

Performed right-click action on the context menu button at (502, 200) on xpath=//span[@class='context-menu-one btn btn-neutral']
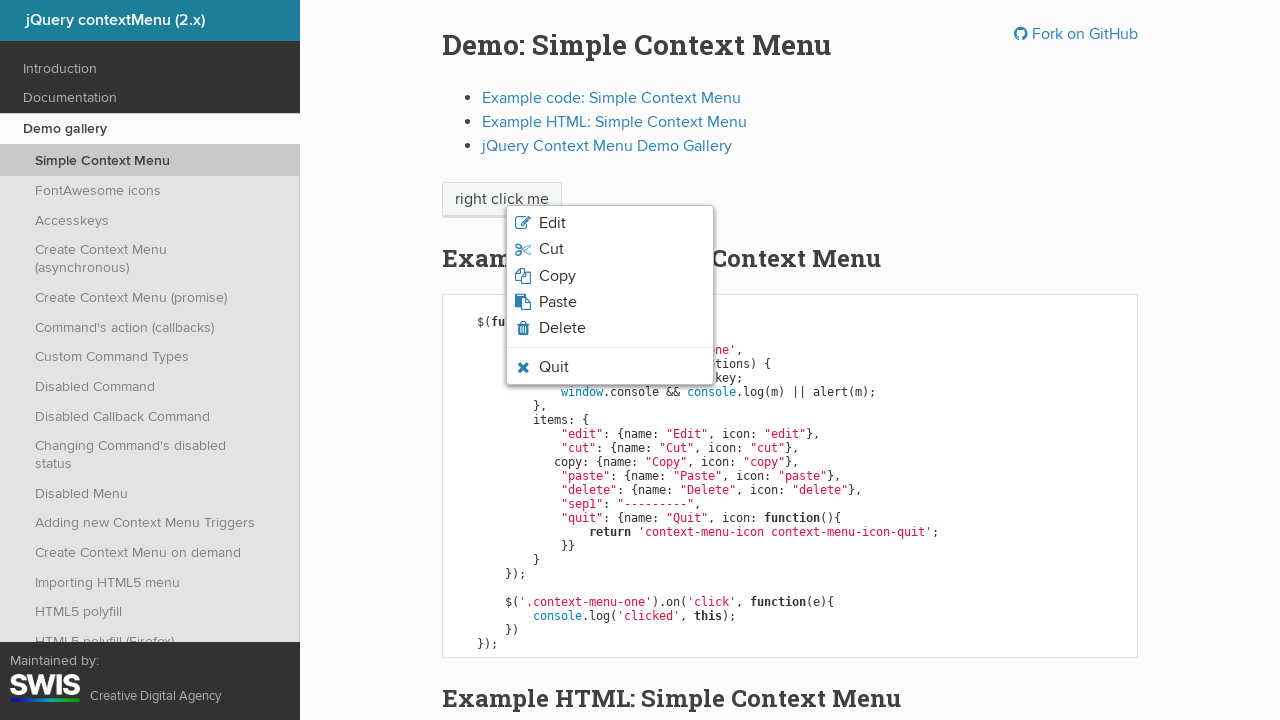

Context menu appeared and became visible
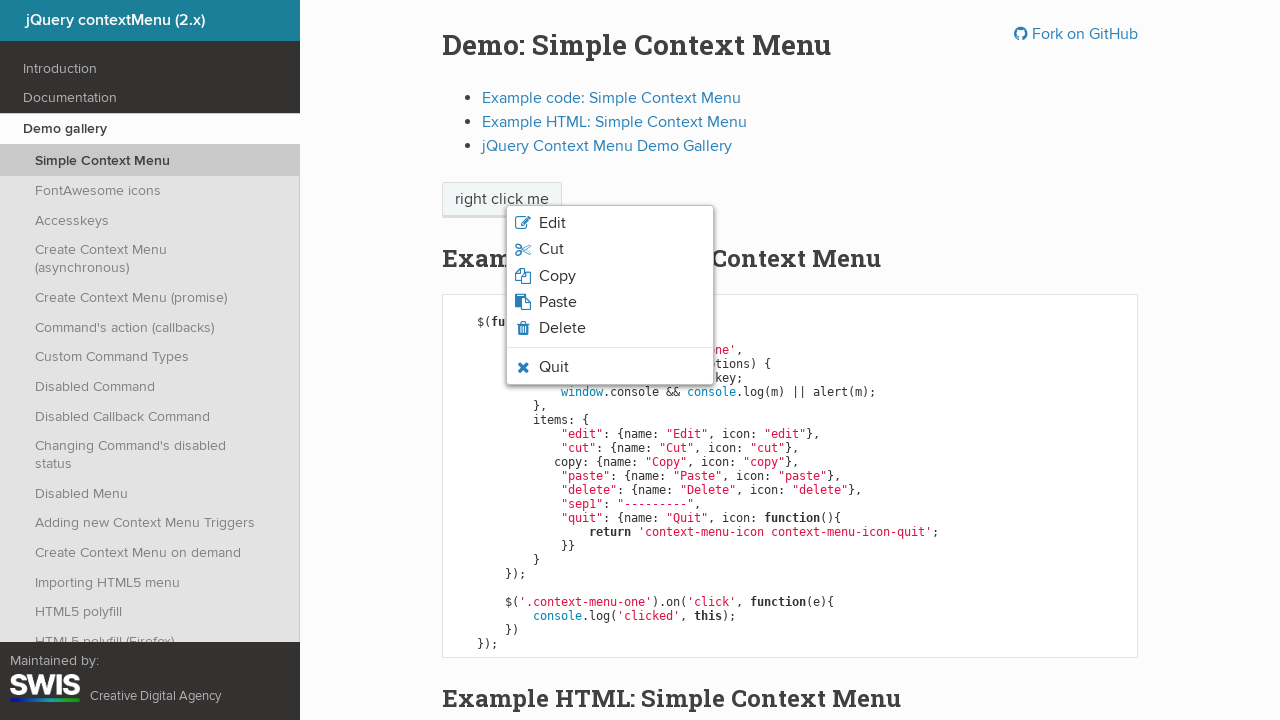

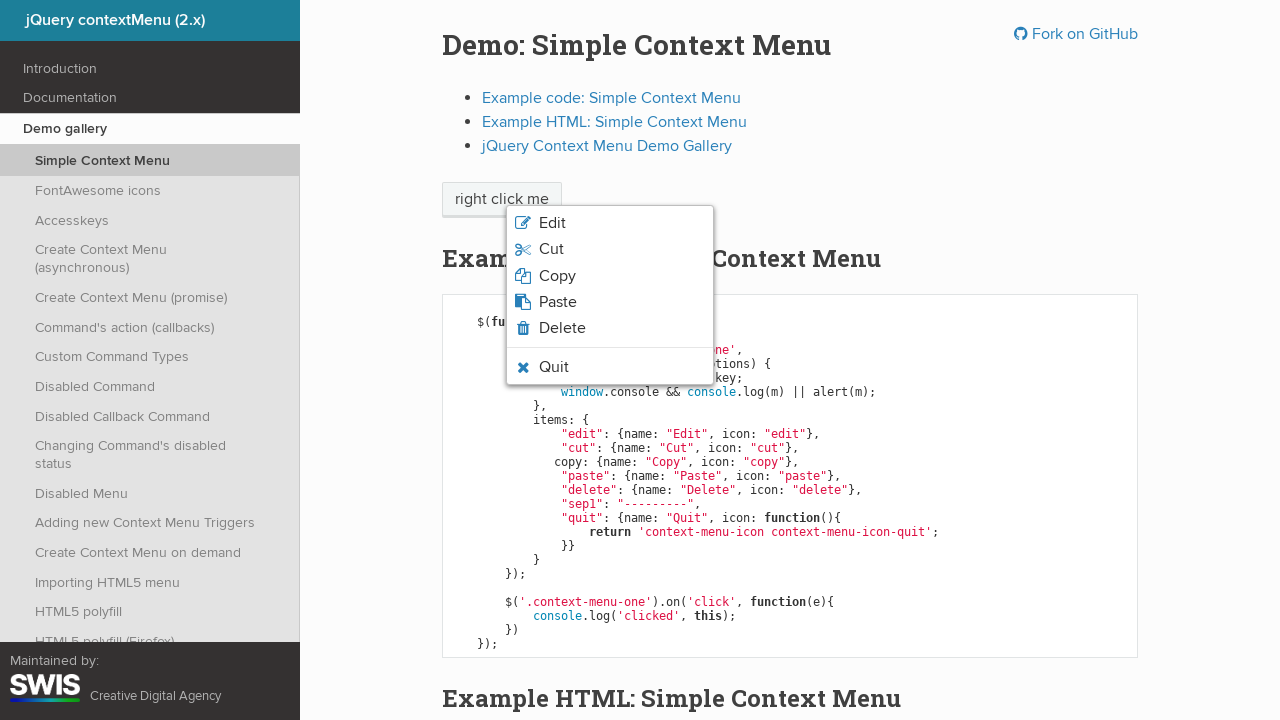